Tests checkbox functionality on a registration demo page by selecting a specific checkbox element.

Starting URL: https://demo.automationtesting.in/Register.html

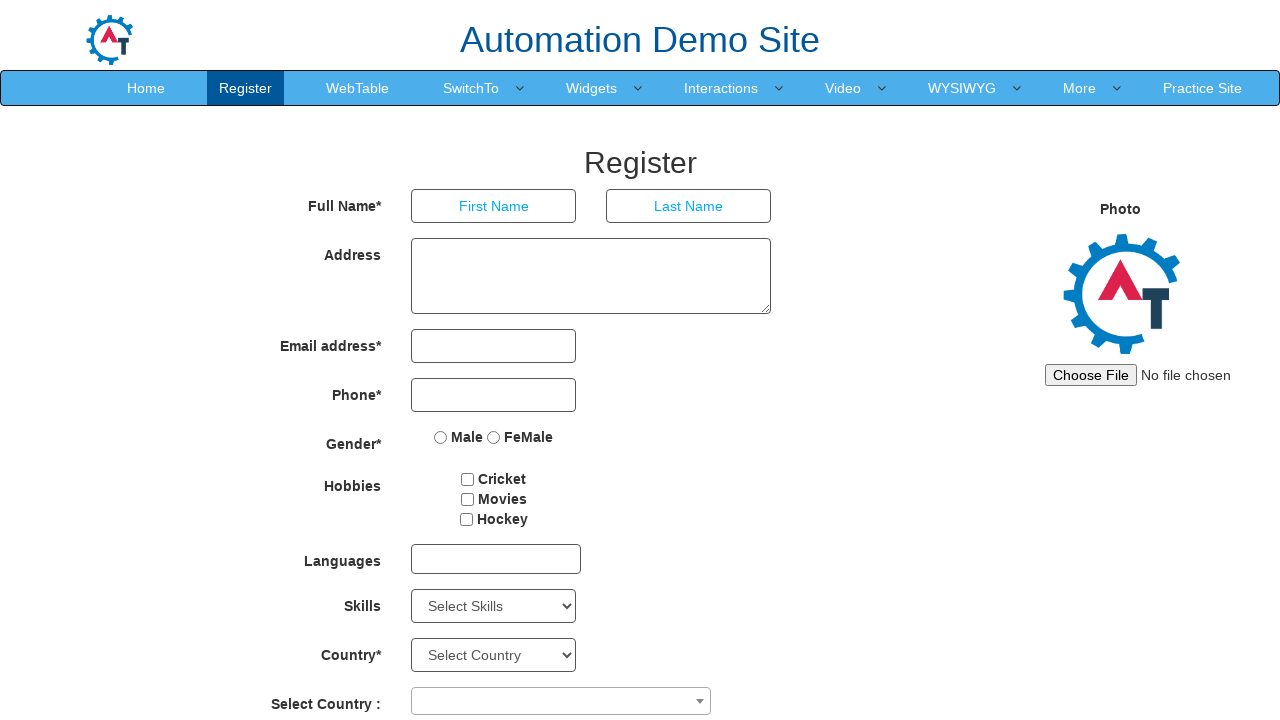

Clicked checkbox with id 'checkbox1' on registration demo page at (468, 479) on input#checkbox1
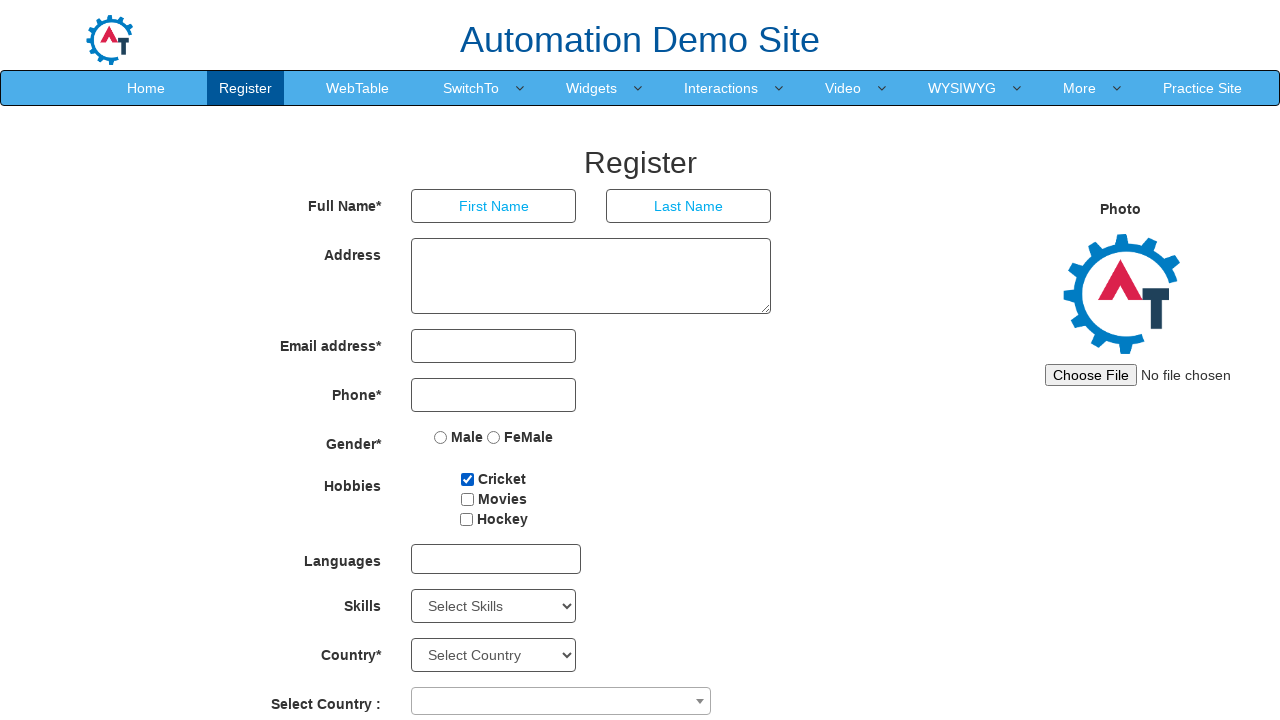

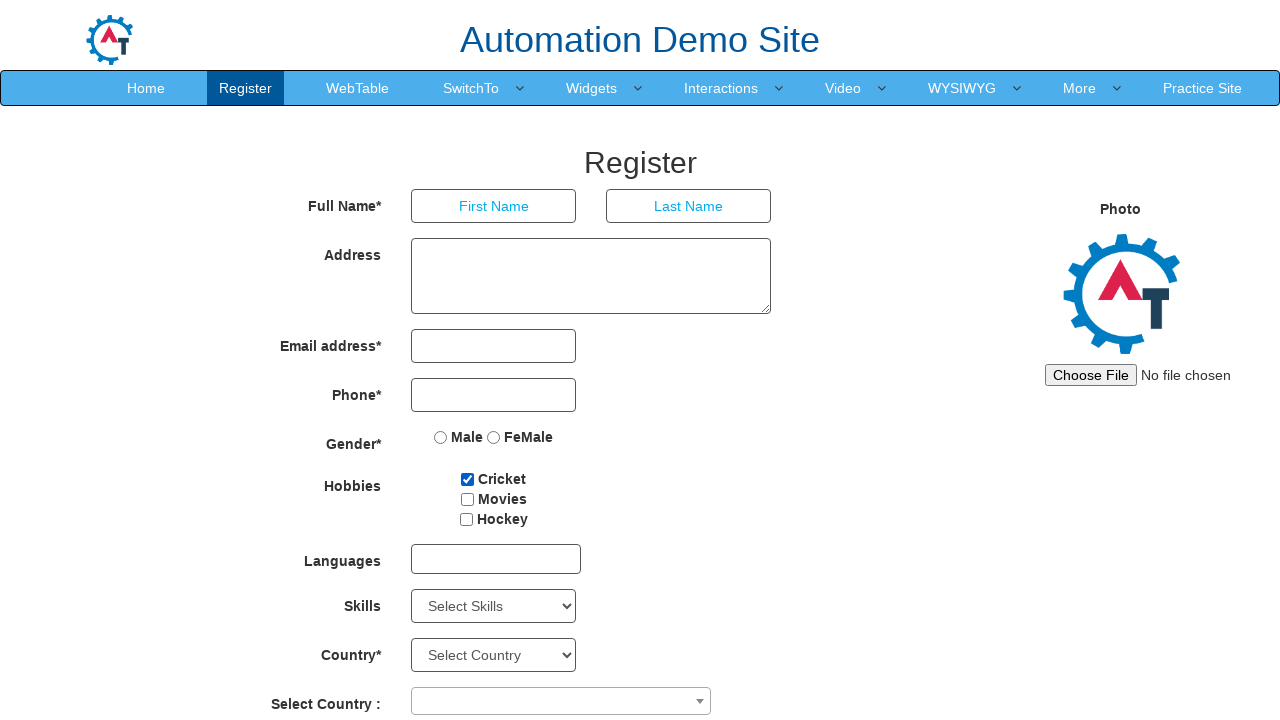